Tests browser forward navigation by navigating to a site and then going forward

Starting URL: http://theresaneate.com

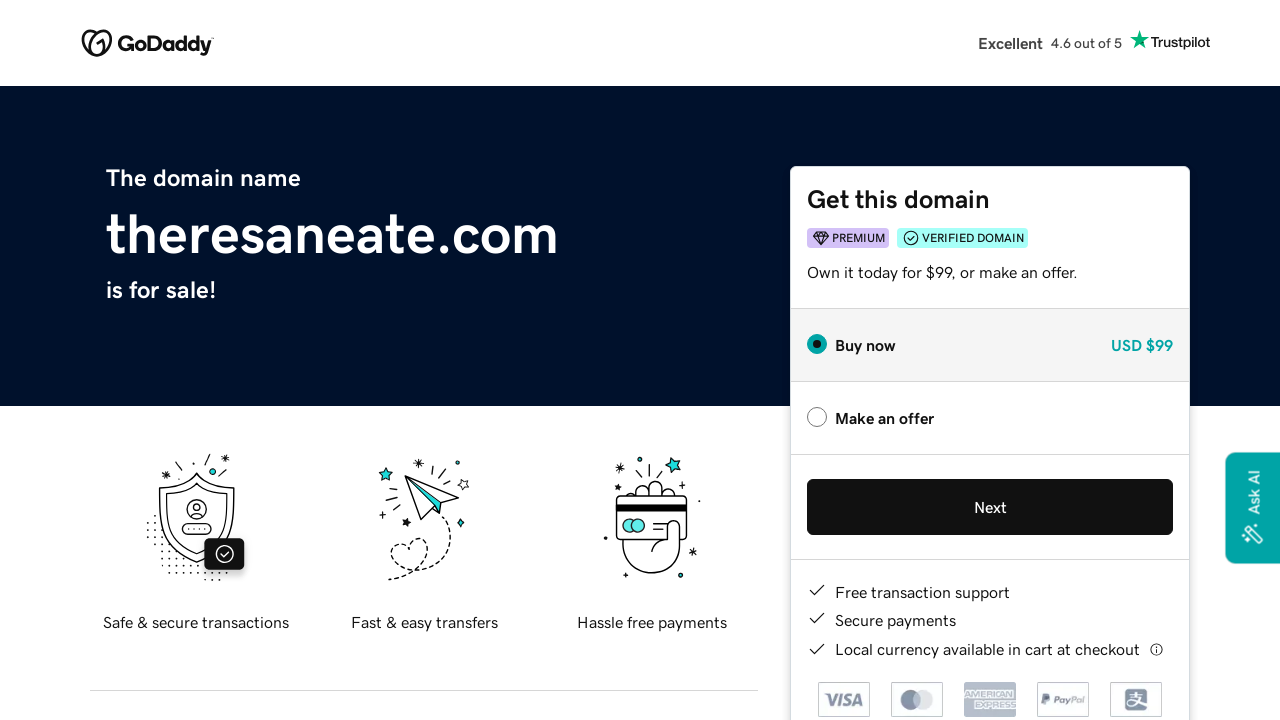

Navigated to http://theresaneate.com
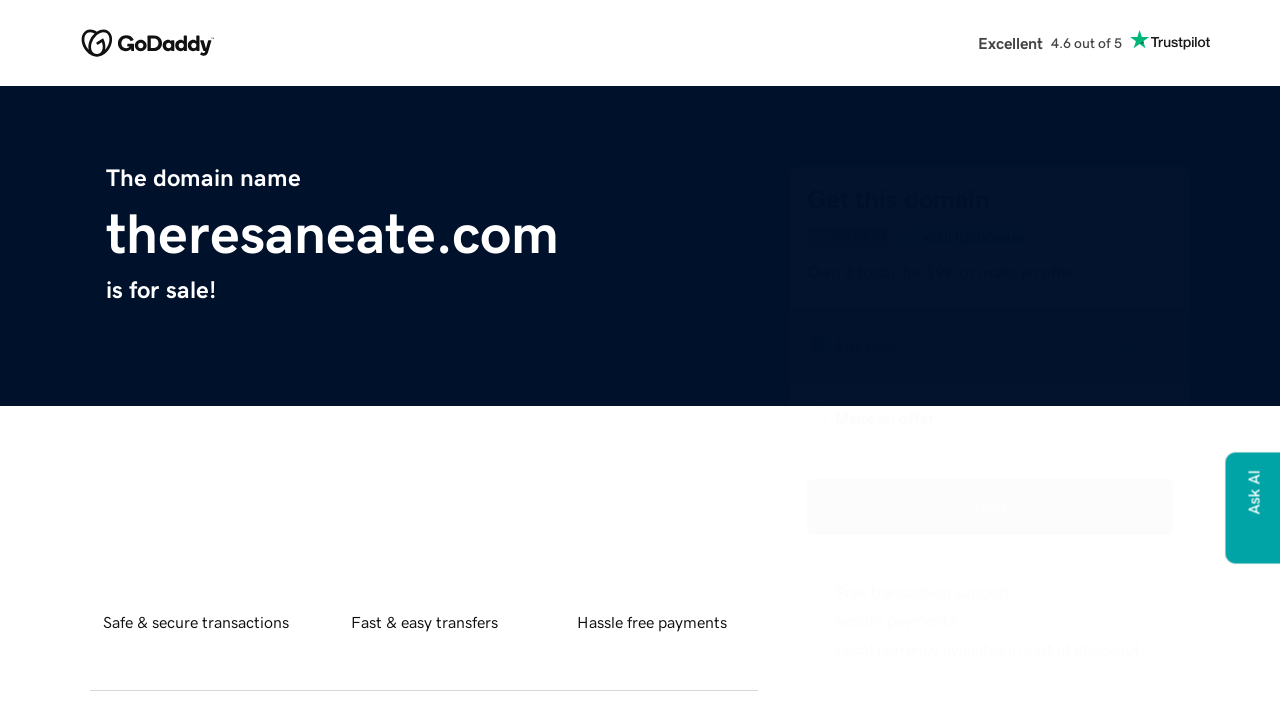

Navigated back in browser history
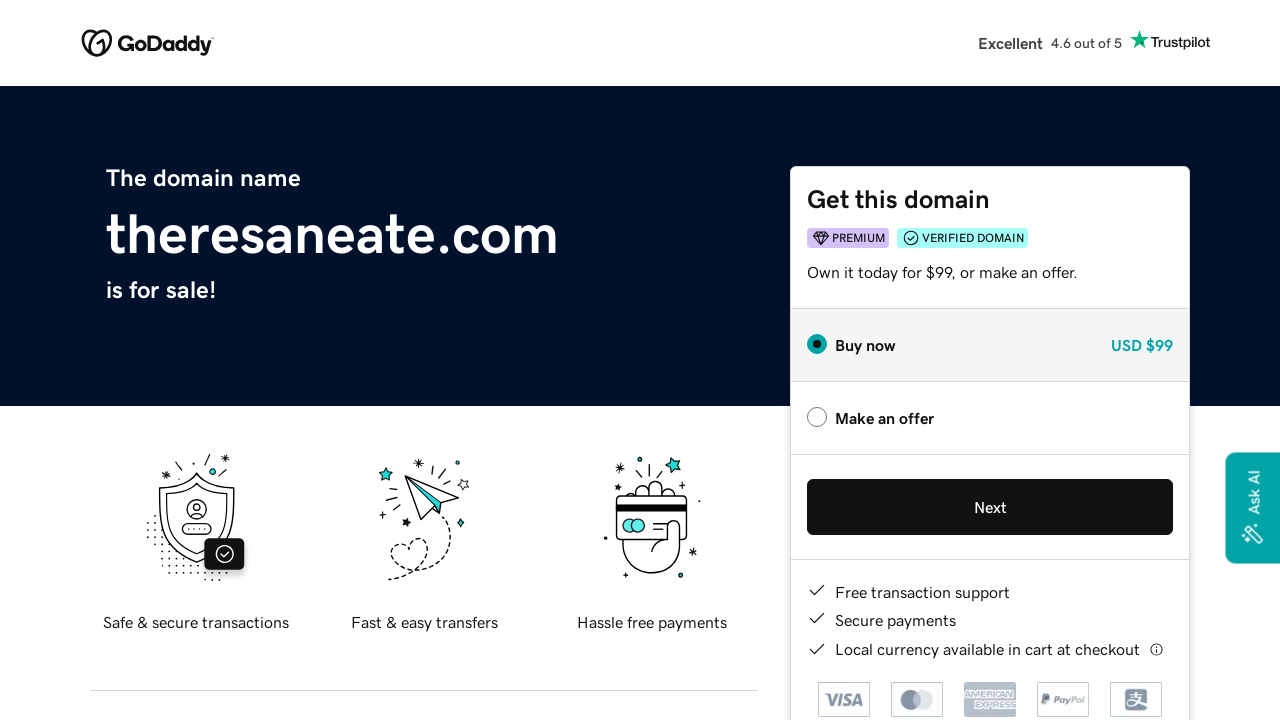

Navigated forward in browser history
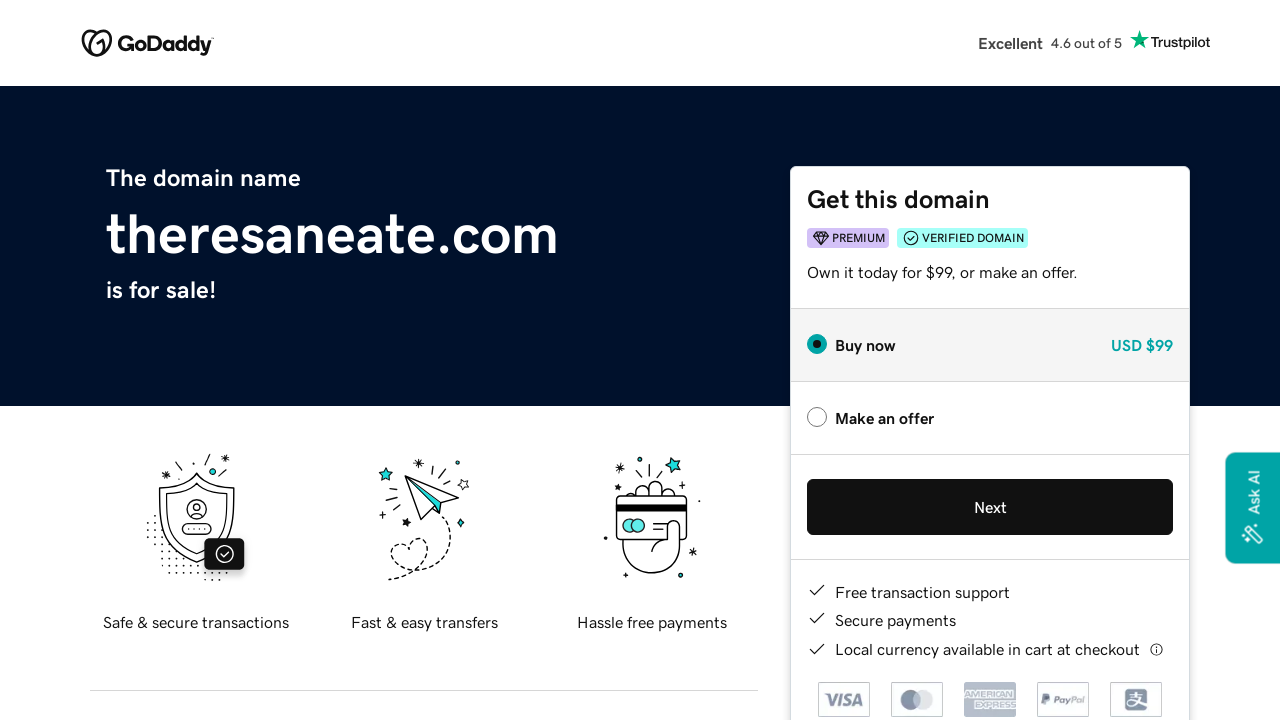

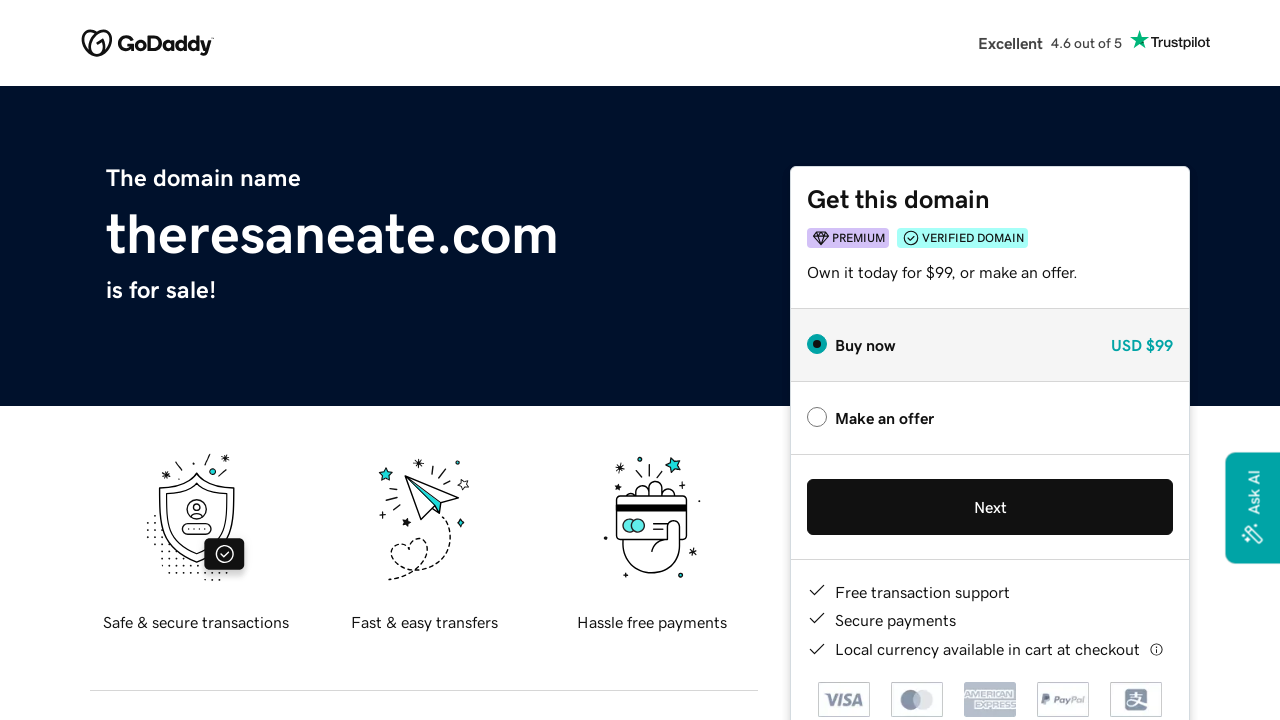